Tests checkbox and radio button functionality by checking multiple checkbox and radio elements using the check() method

Starting URL: https://zimaev.github.io/checks-radios/

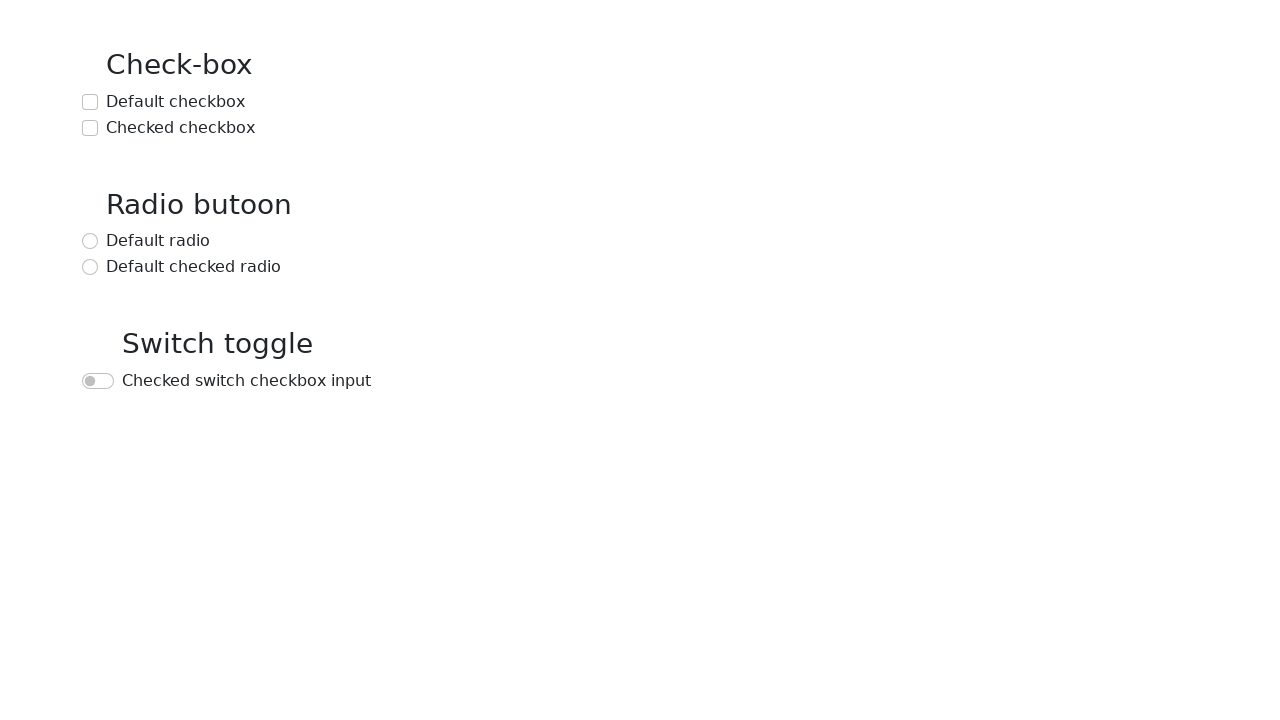

Checked the default checkbox at (176, 102) on text=Default checkbox
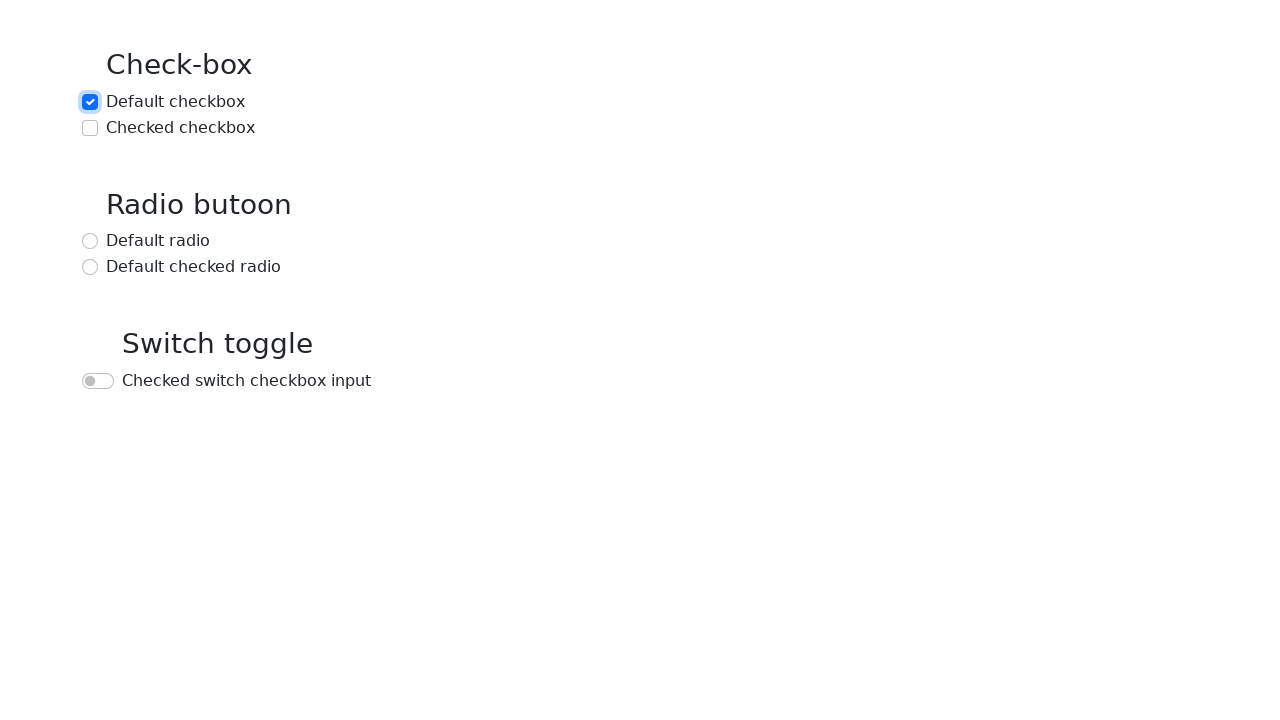

Checked the checked checkbox at (180, 128) on text=Checked checkbox
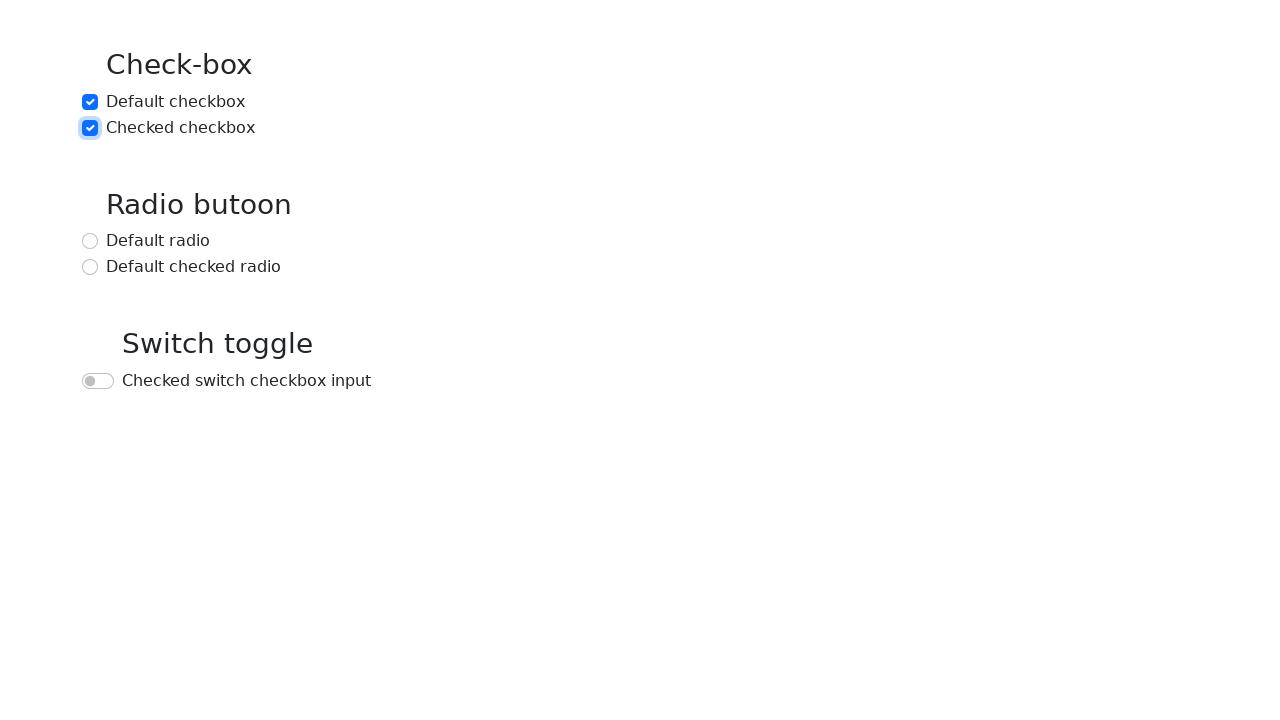

Checked the default radio button at (158, 241) on text=Default radio
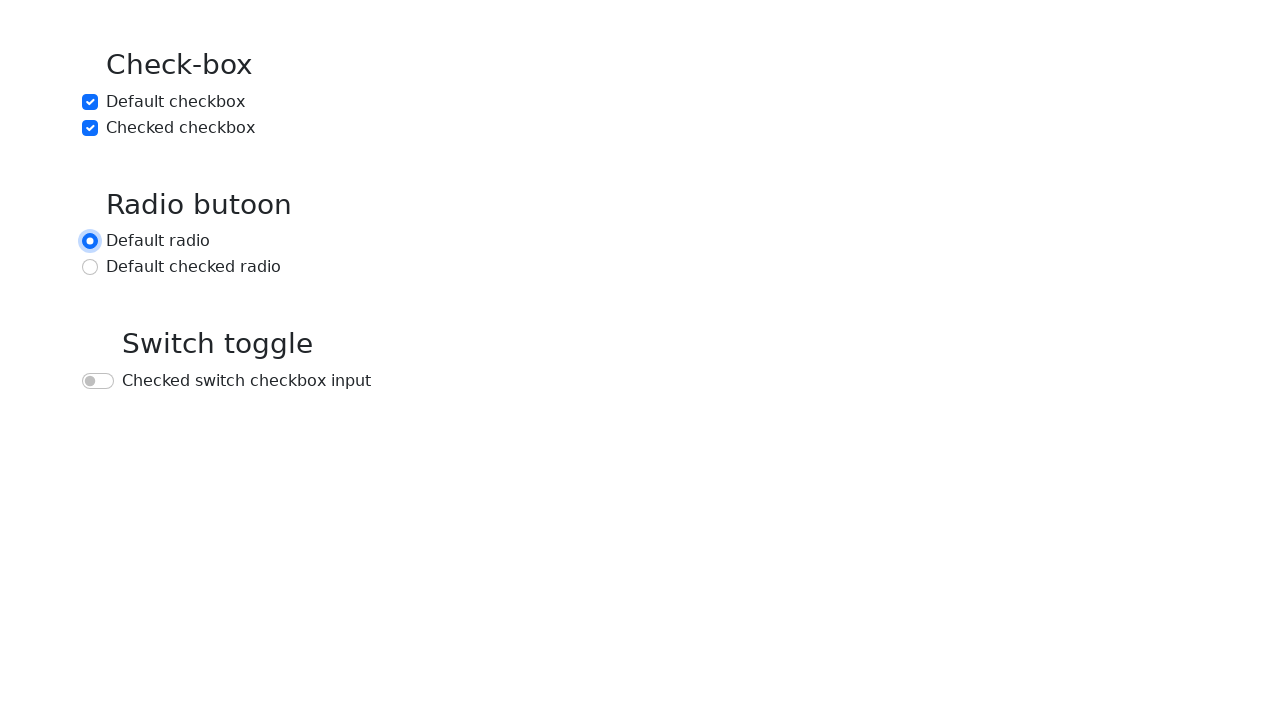

Checked the default checked radio button at (194, 267) on text=Default checked radio
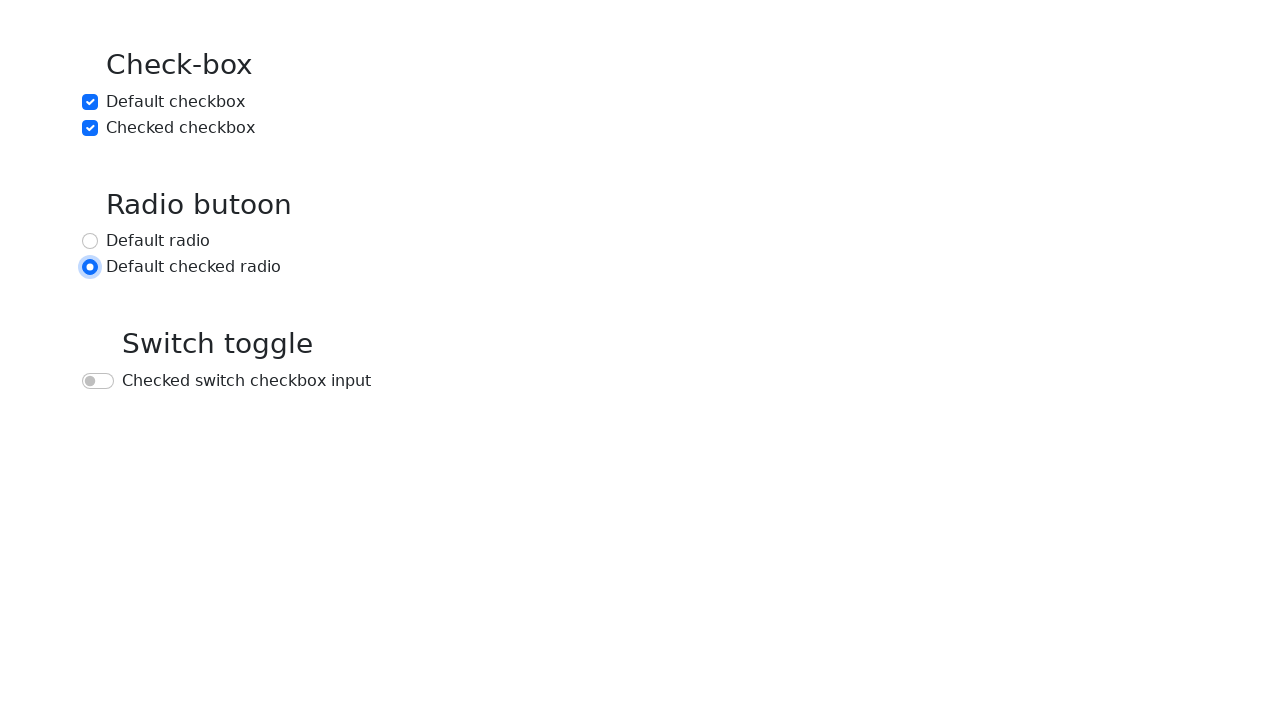

Checked the switch checkbox input at (246, 381) on text=Checked switch checkbox input
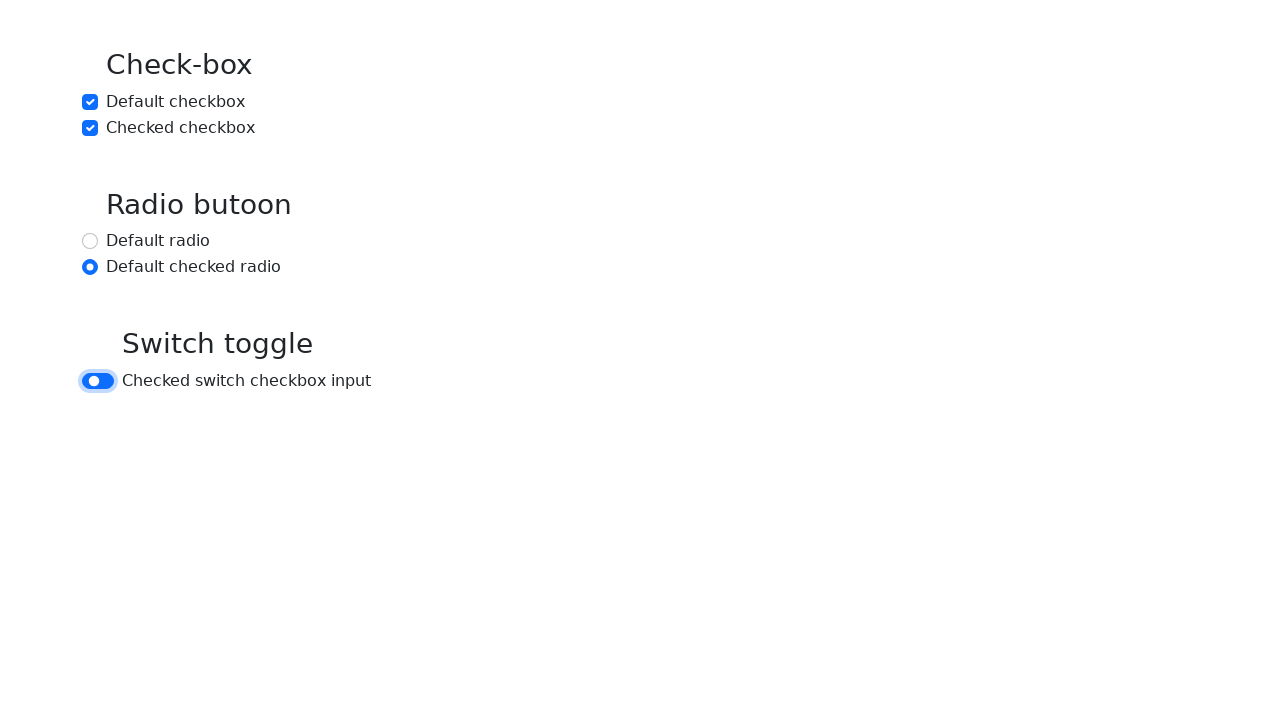

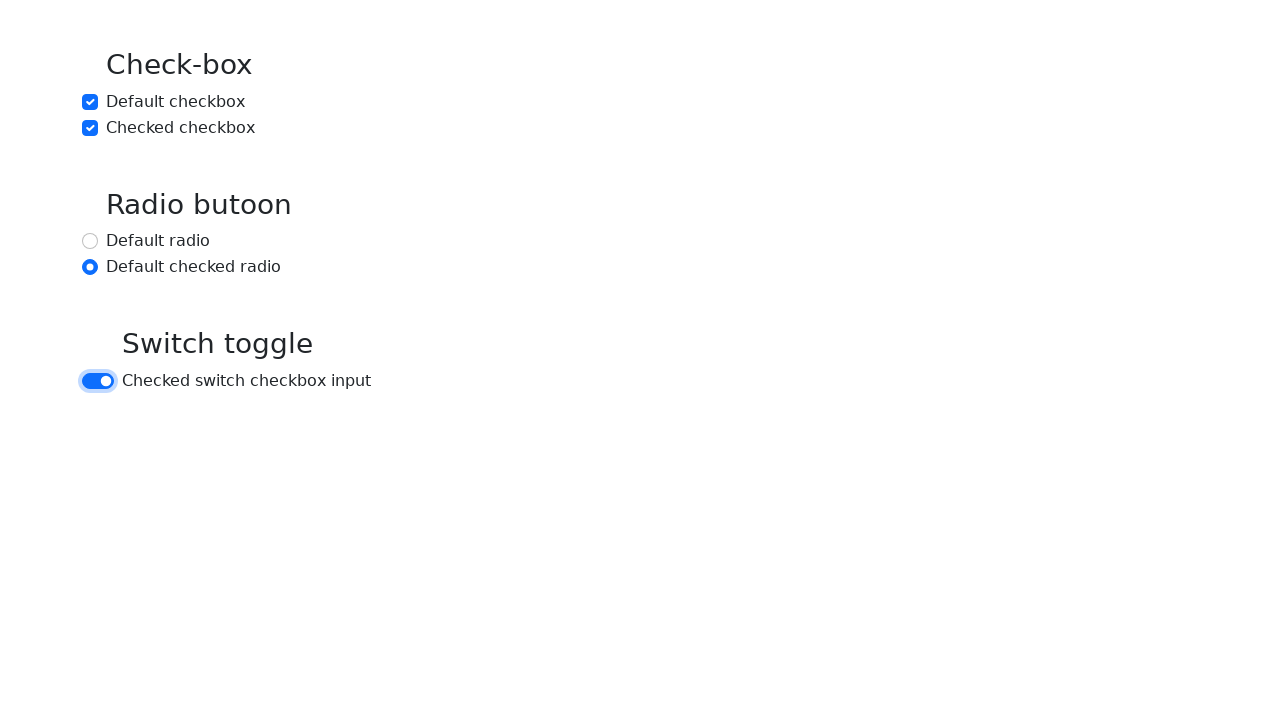